Tests that todo data persists after page reload

Starting URL: https://demo.playwright.dev/todomvc

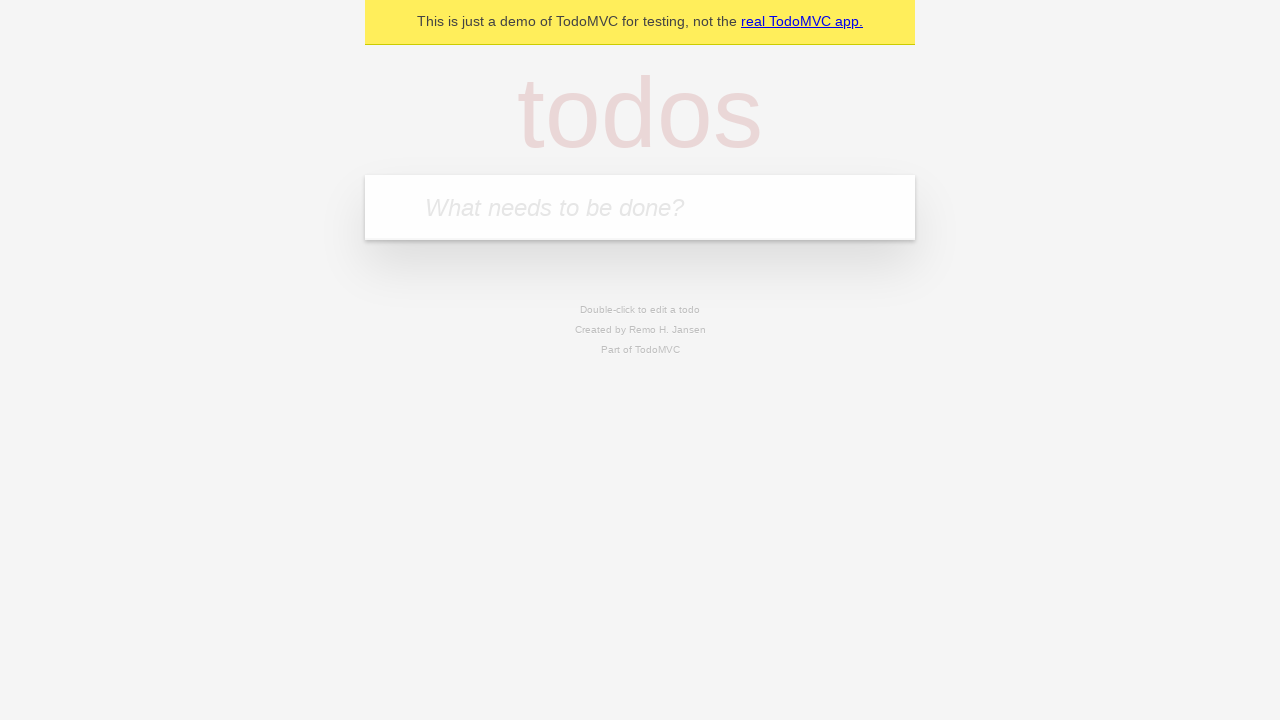

Filled todo input with 'buy some cheese' on internal:attr=[placeholder="What needs to be done?"i]
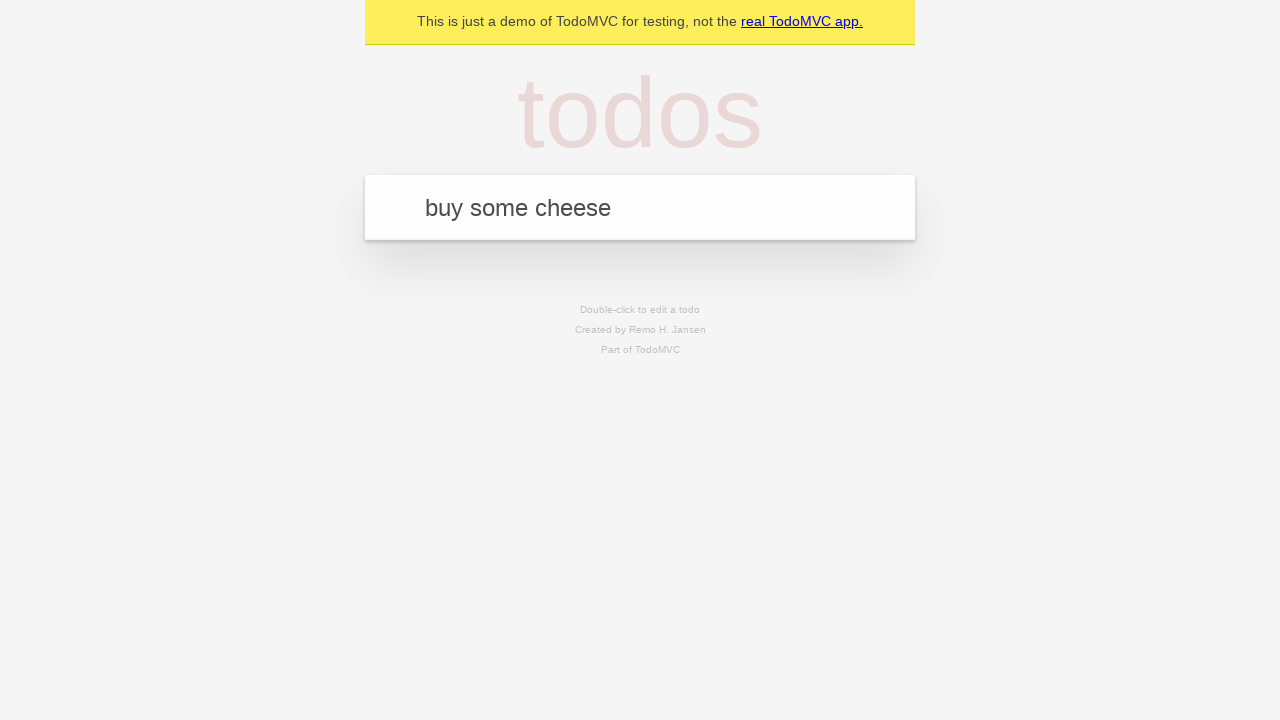

Pressed Enter to create first todo on internal:attr=[placeholder="What needs to be done?"i]
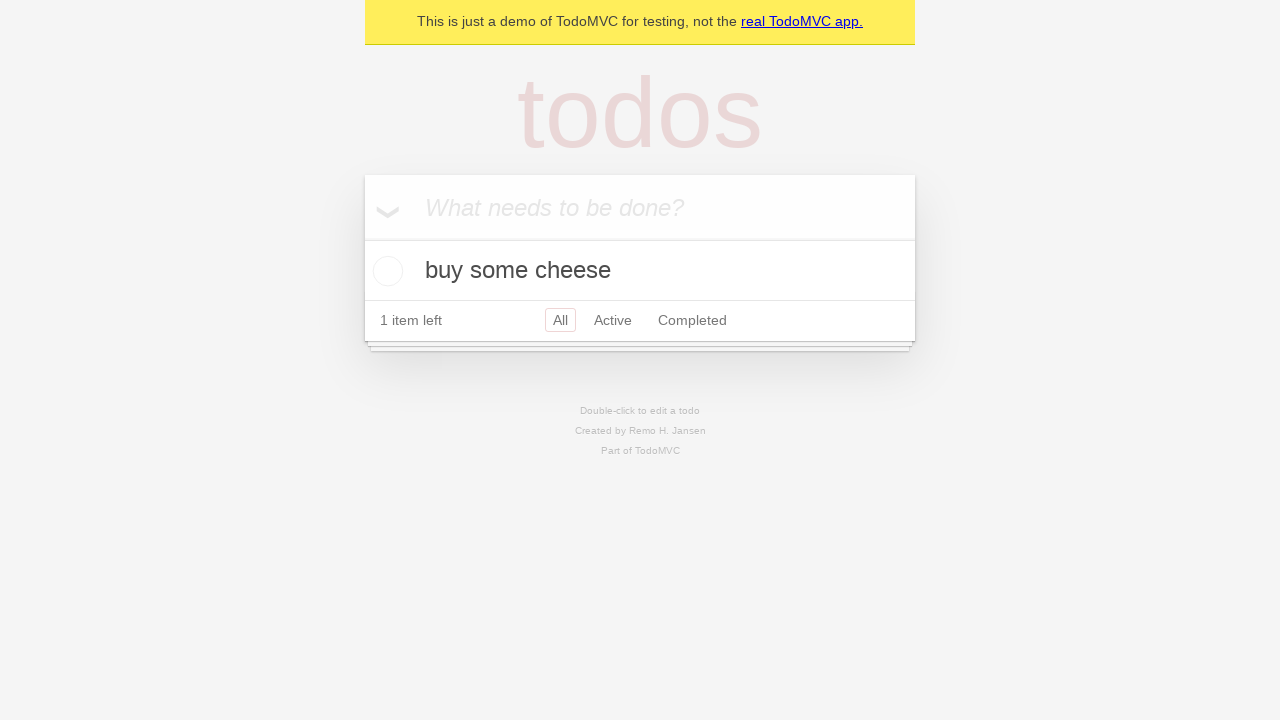

Filled todo input with 'feed the cat' on internal:attr=[placeholder="What needs to be done?"i]
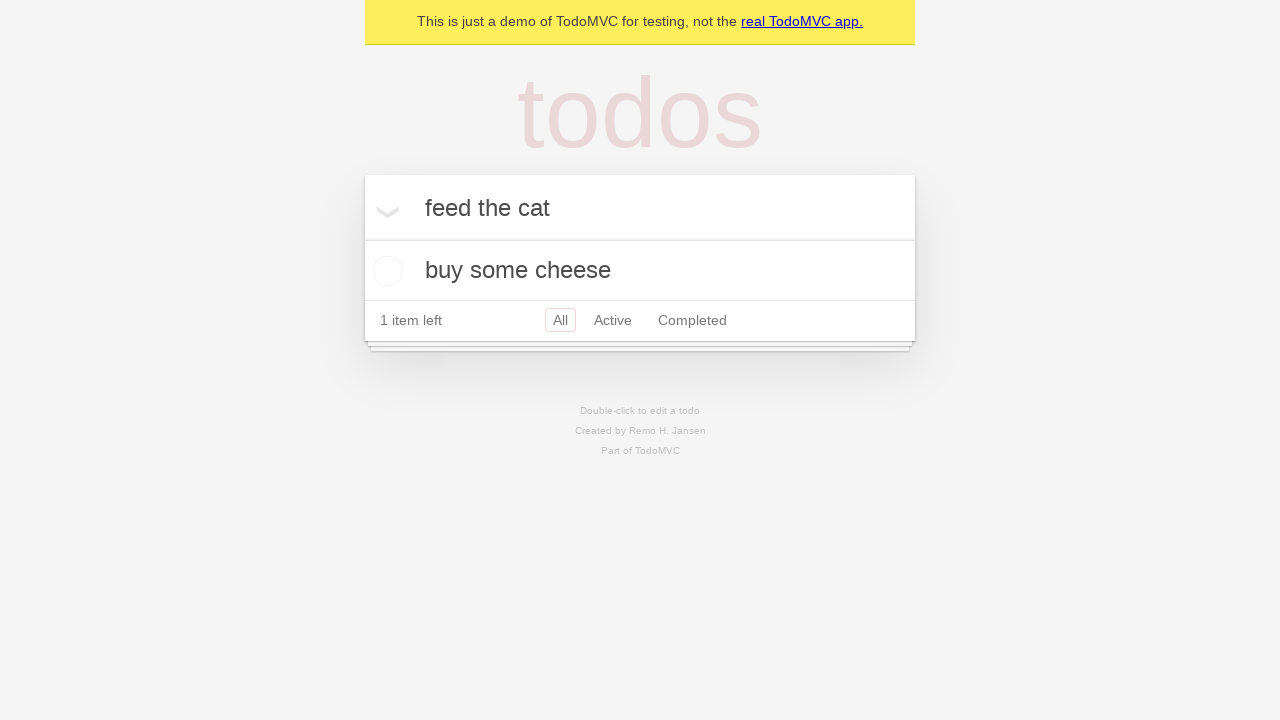

Pressed Enter to create second todo on internal:attr=[placeholder="What needs to be done?"i]
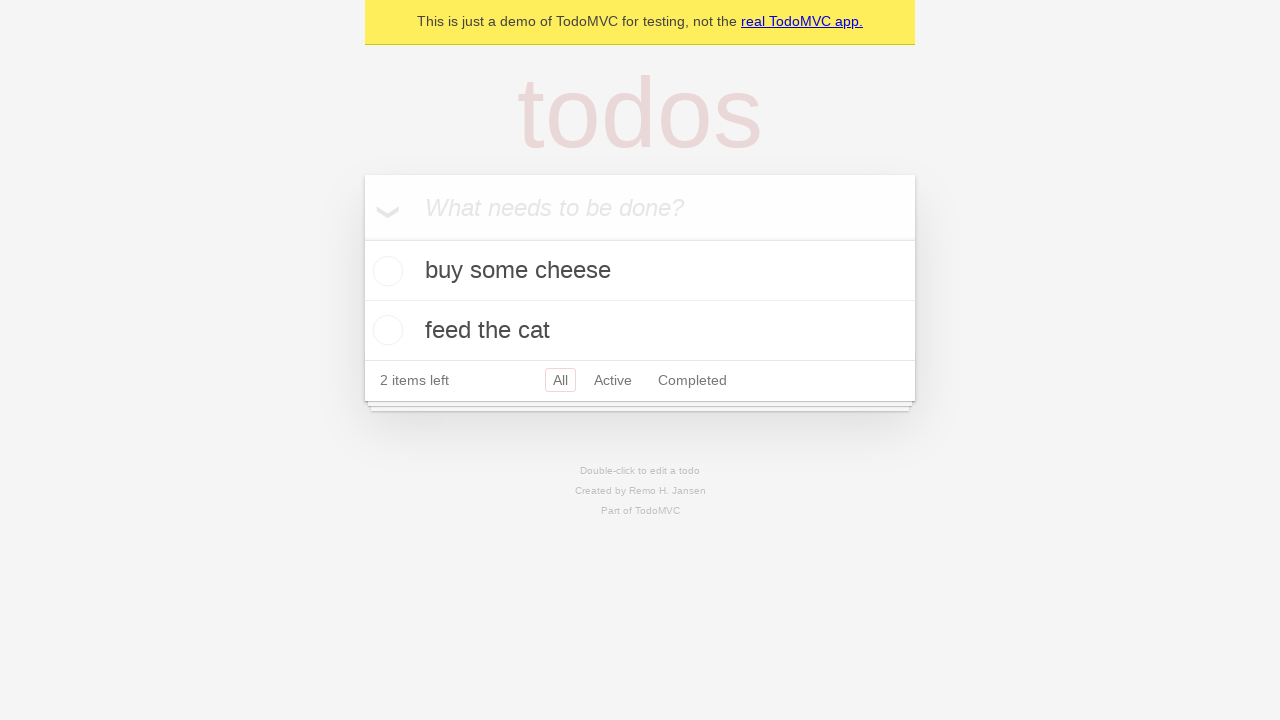

Checked the first todo item at (385, 271) on [data-testid='todo-item'] >> nth=0 >> internal:role=checkbox
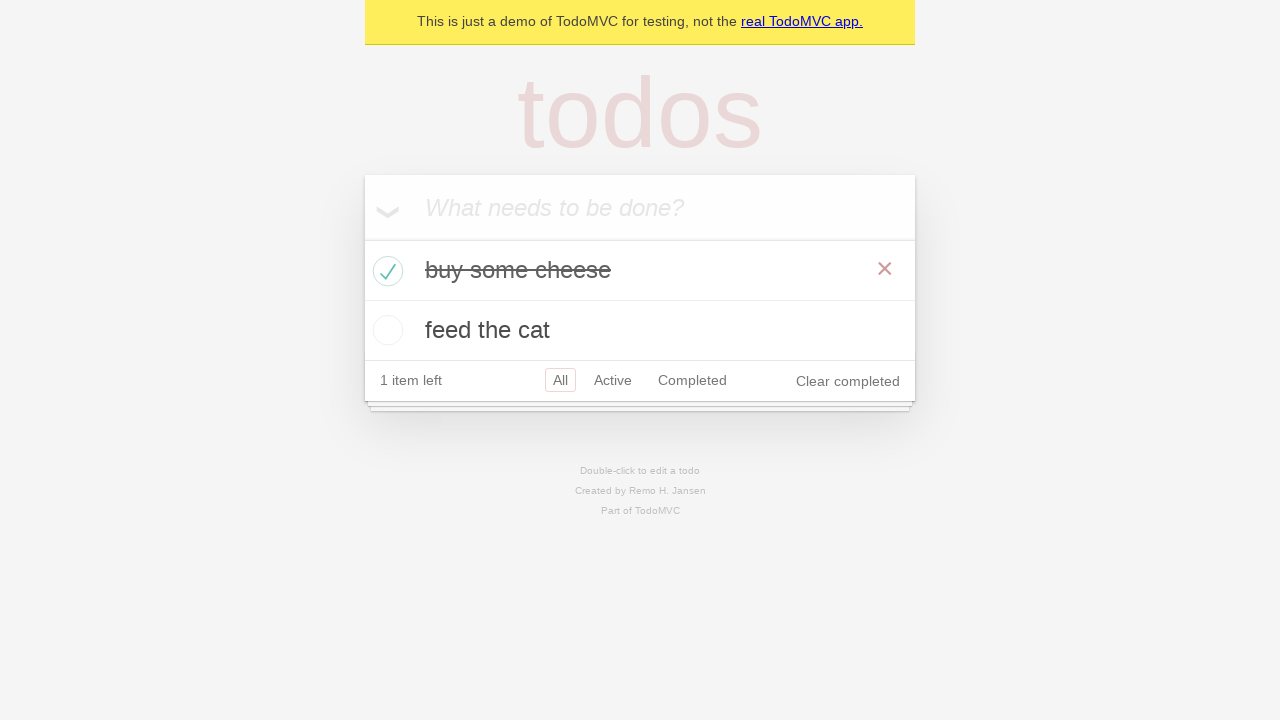

Reloaded the page to test data persistence
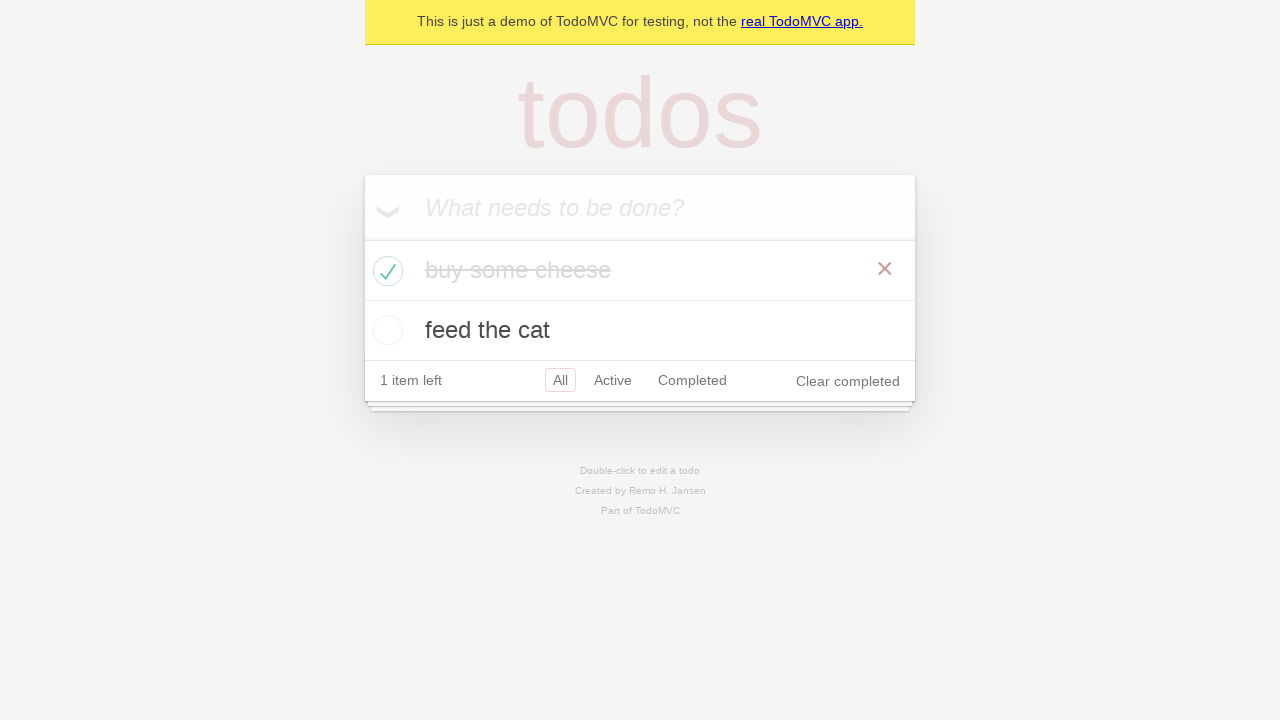

Verified todo items are present after page reload
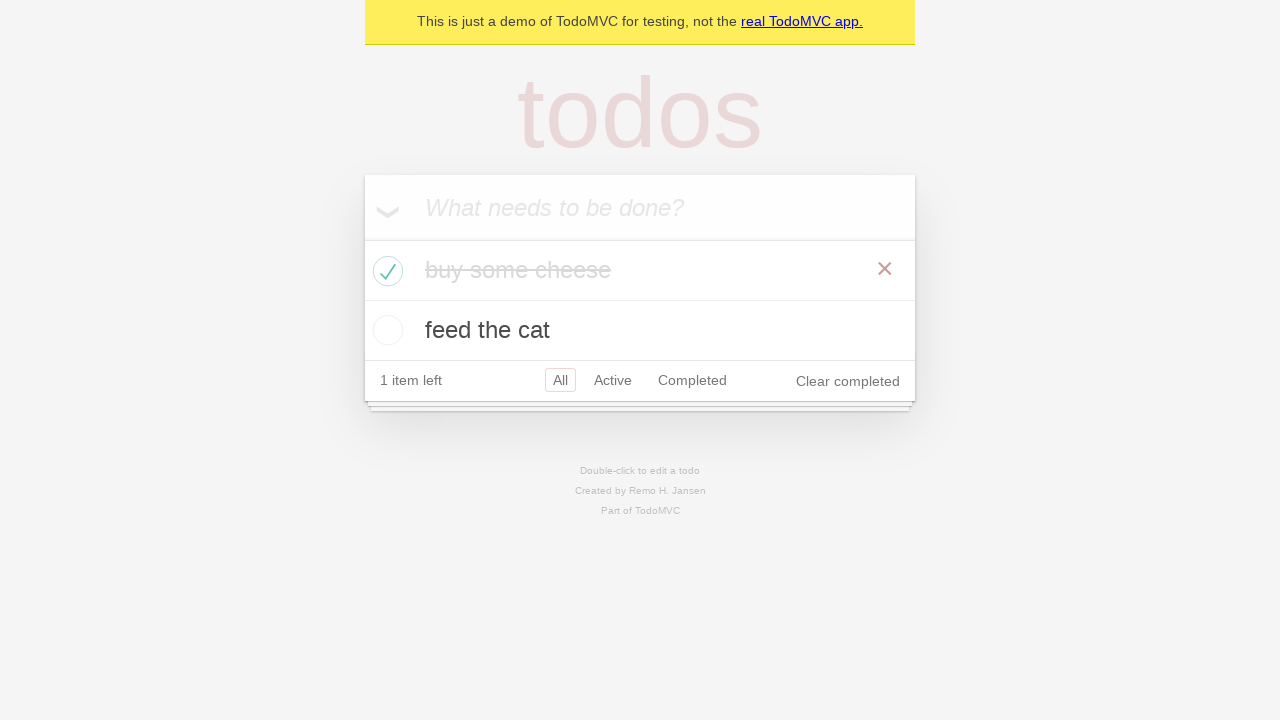

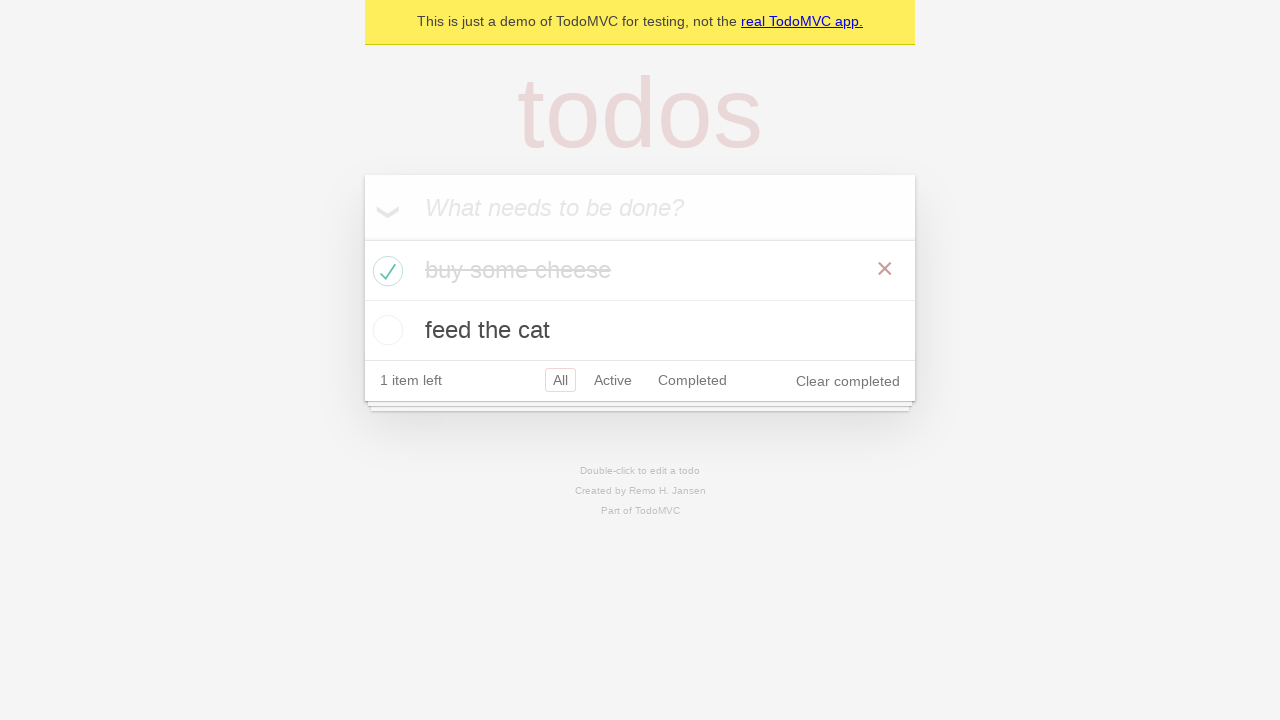